Tests drag and drop functionality by dragging a football element to two different drop zones and verifying the drop was successful

Starting URL: https://training-support.net/webelements/drag-drop

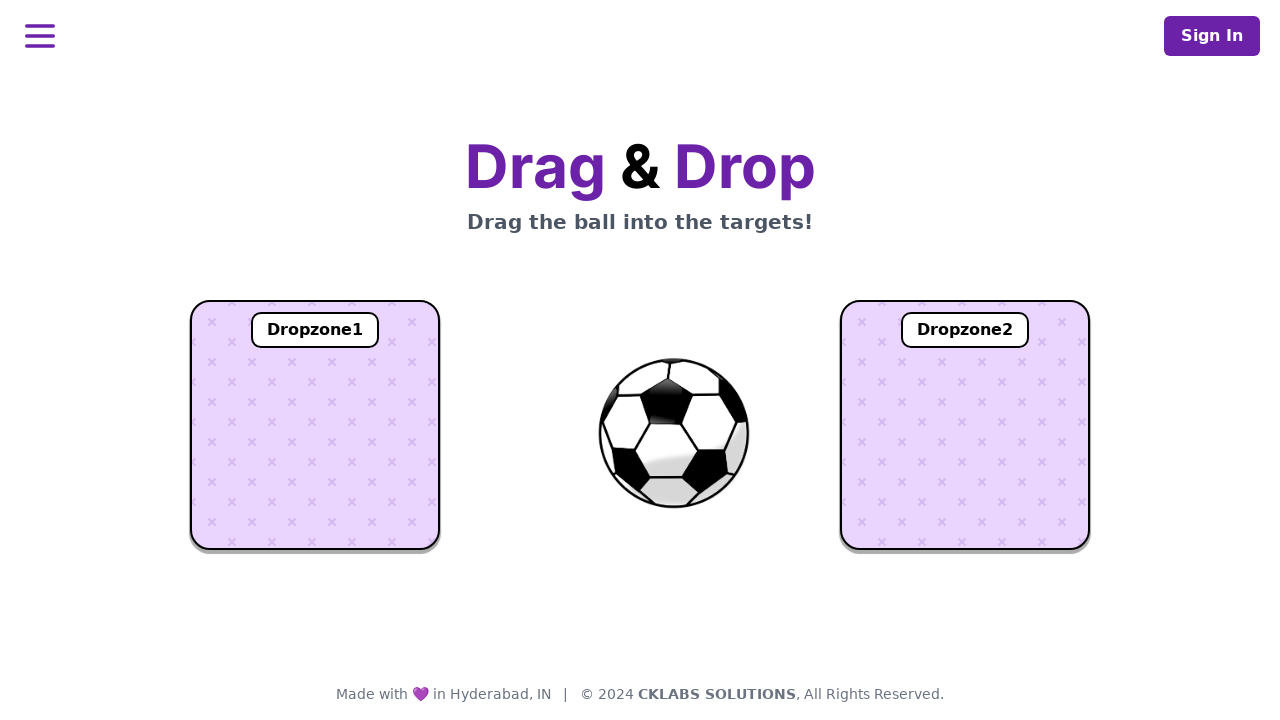

Located the football element
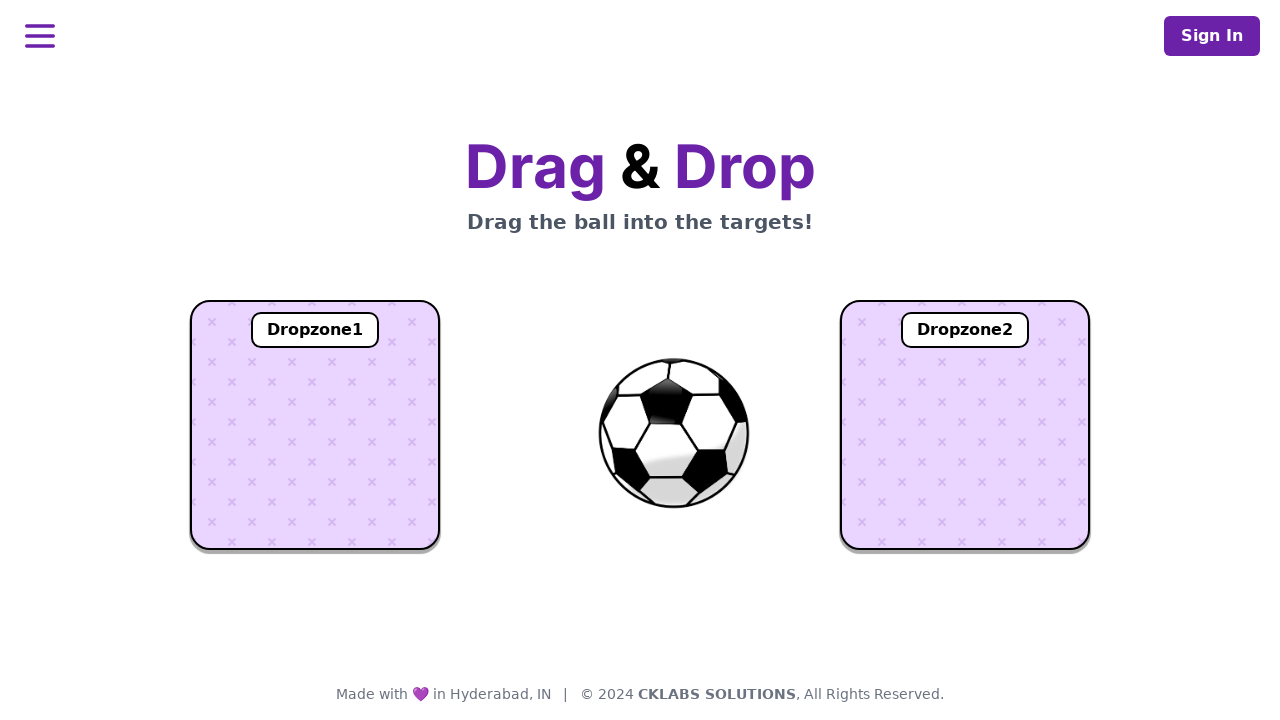

Located the first drop zone
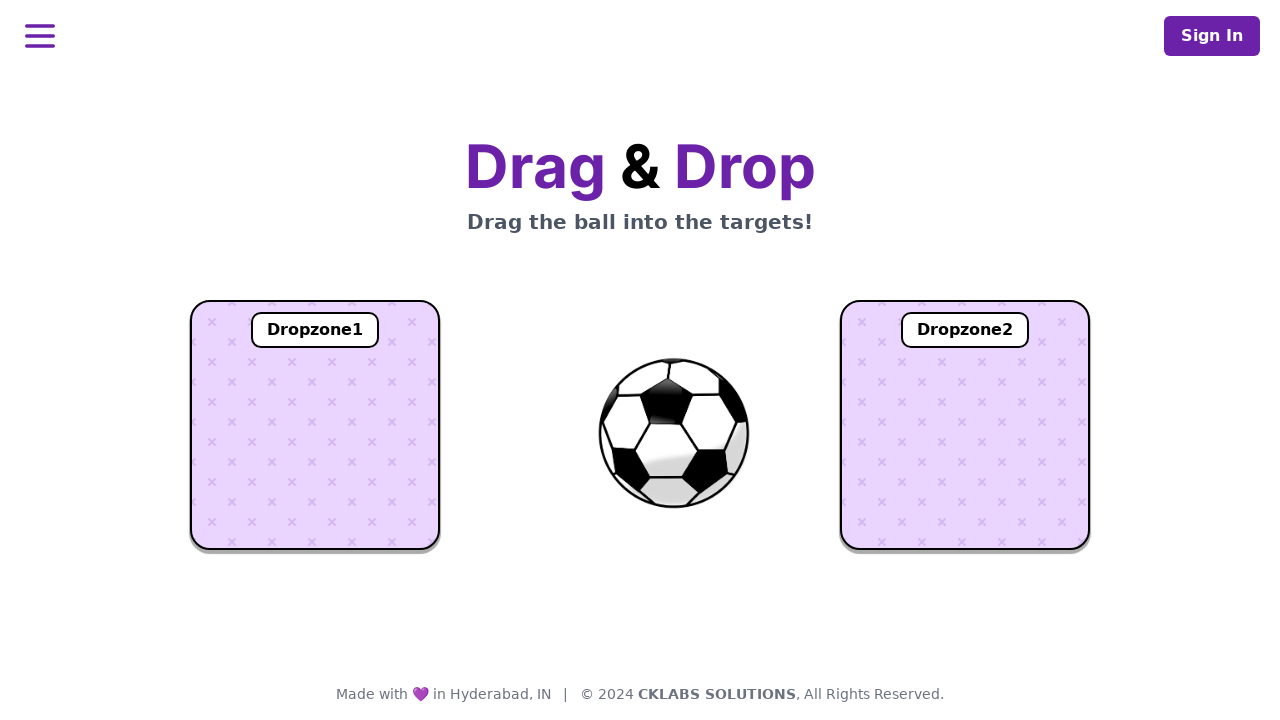

Located the second drop zone
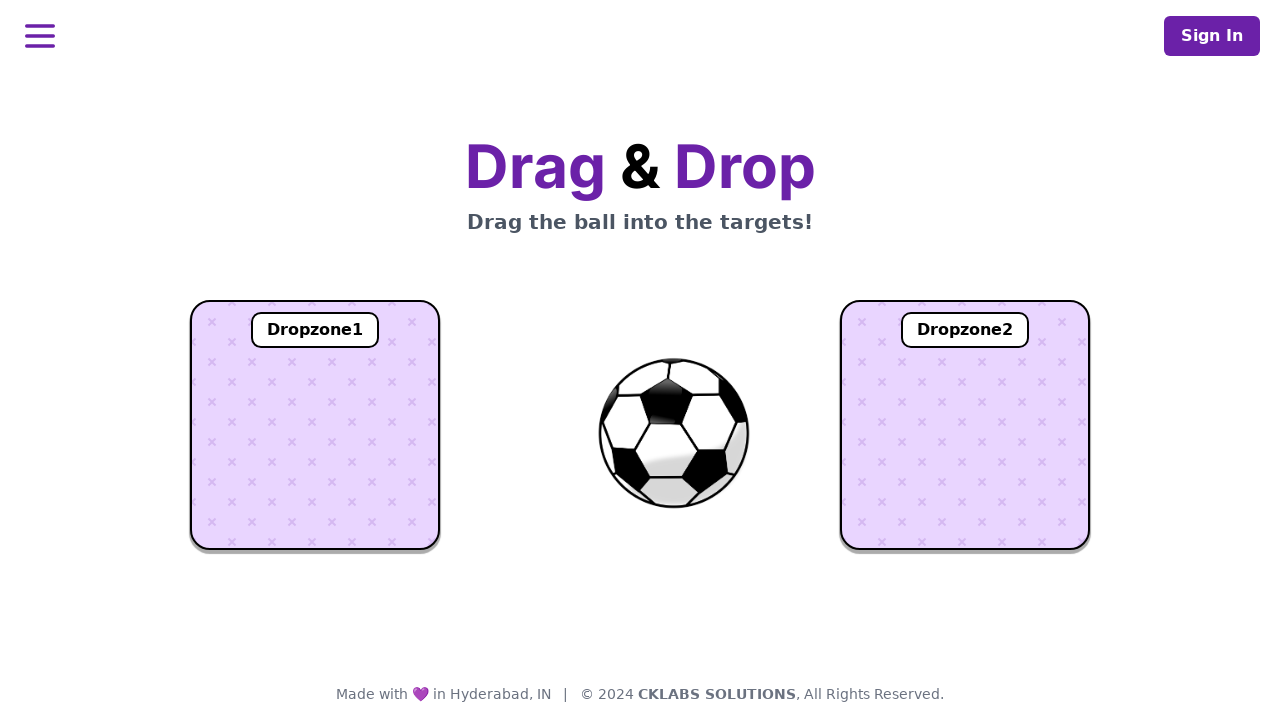

Dragged football element to the first drop zone at (315, 425)
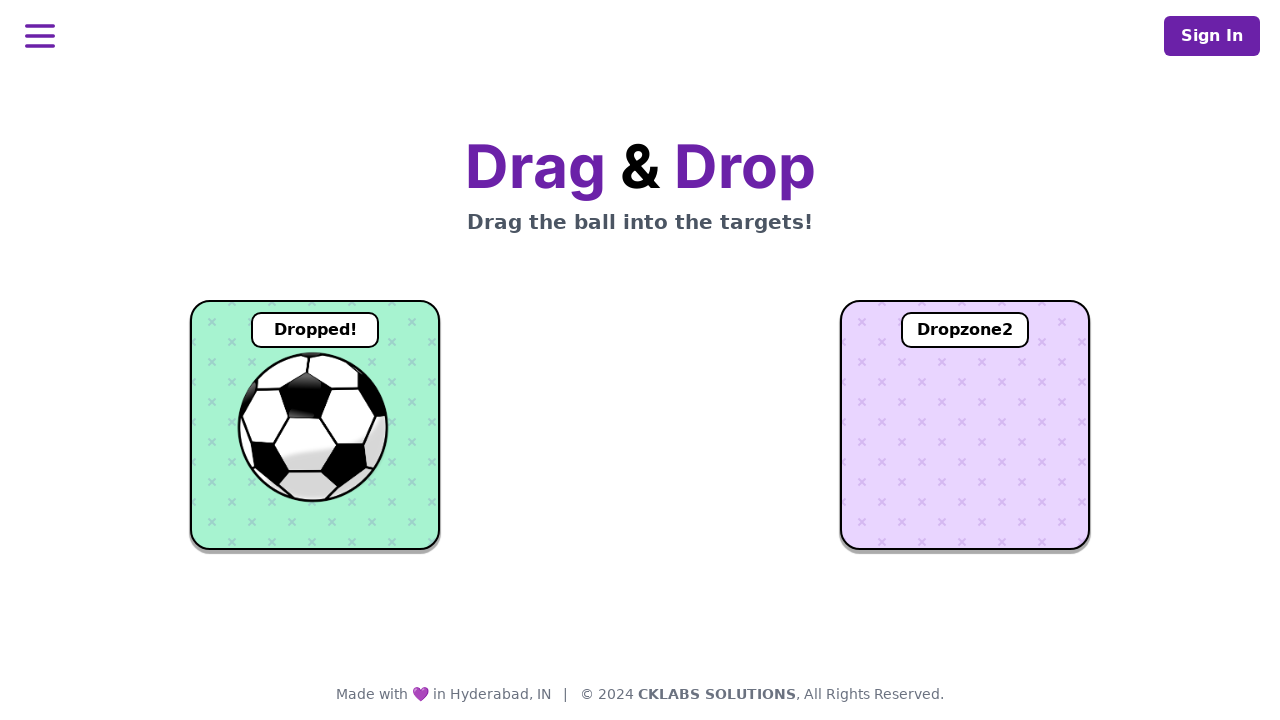

Verified football was successfully dropped in the first drop zone
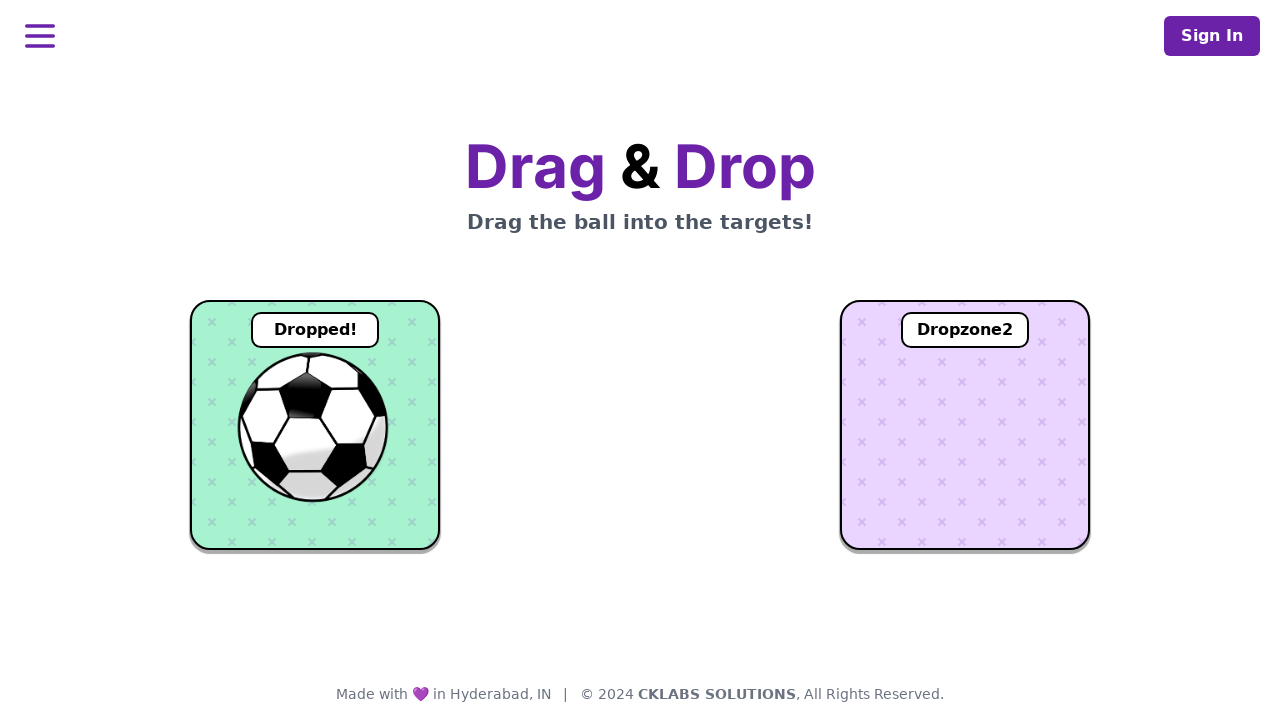

Dragged football element to the second drop zone at (965, 425)
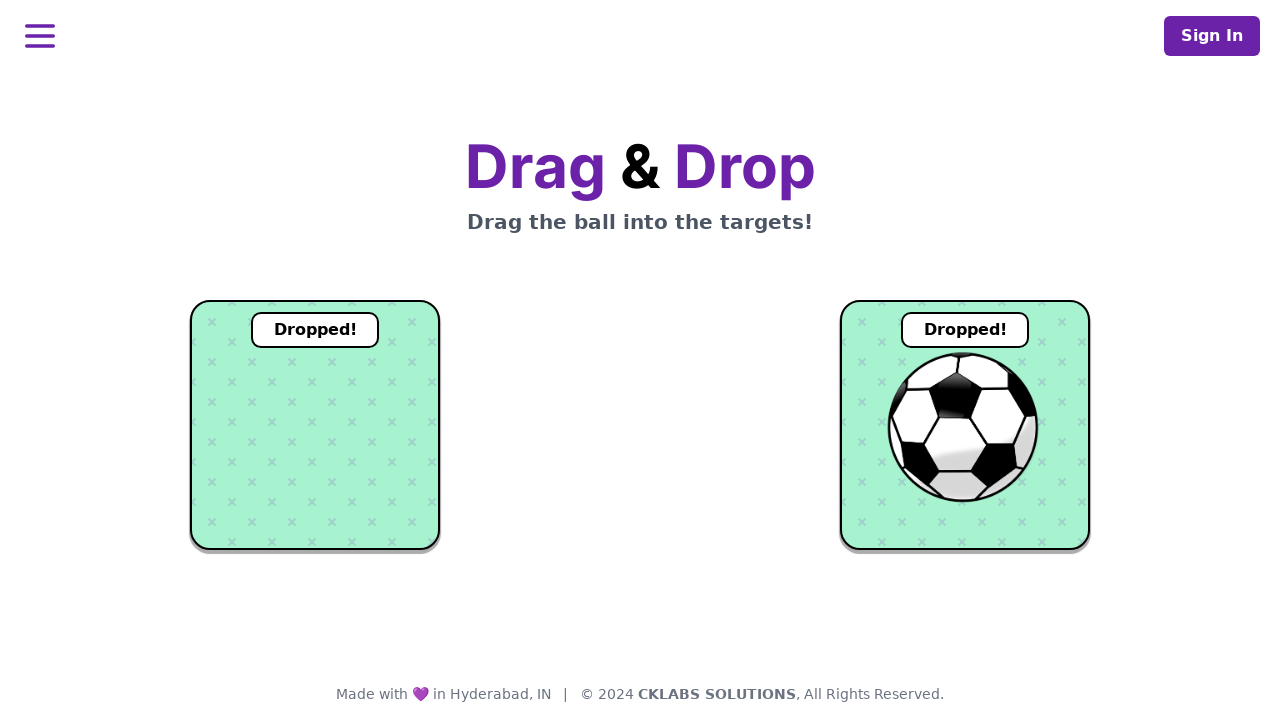

Verified football was successfully dropped in the second drop zone
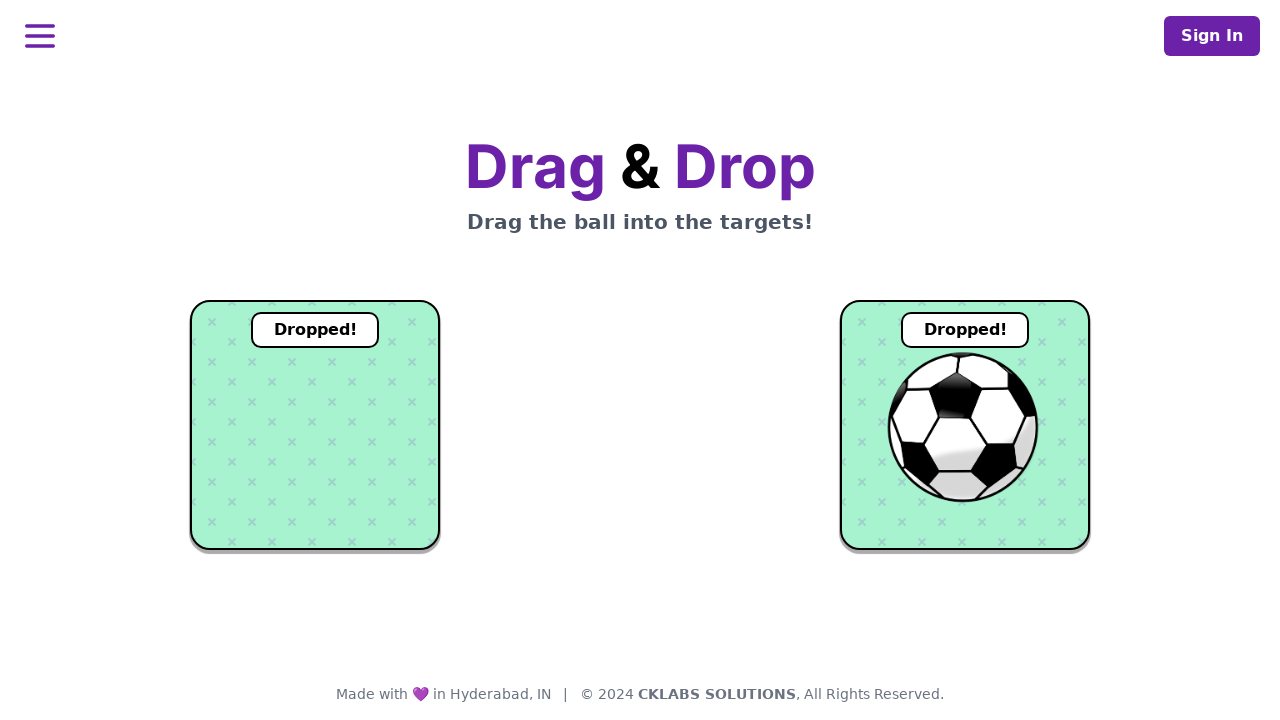

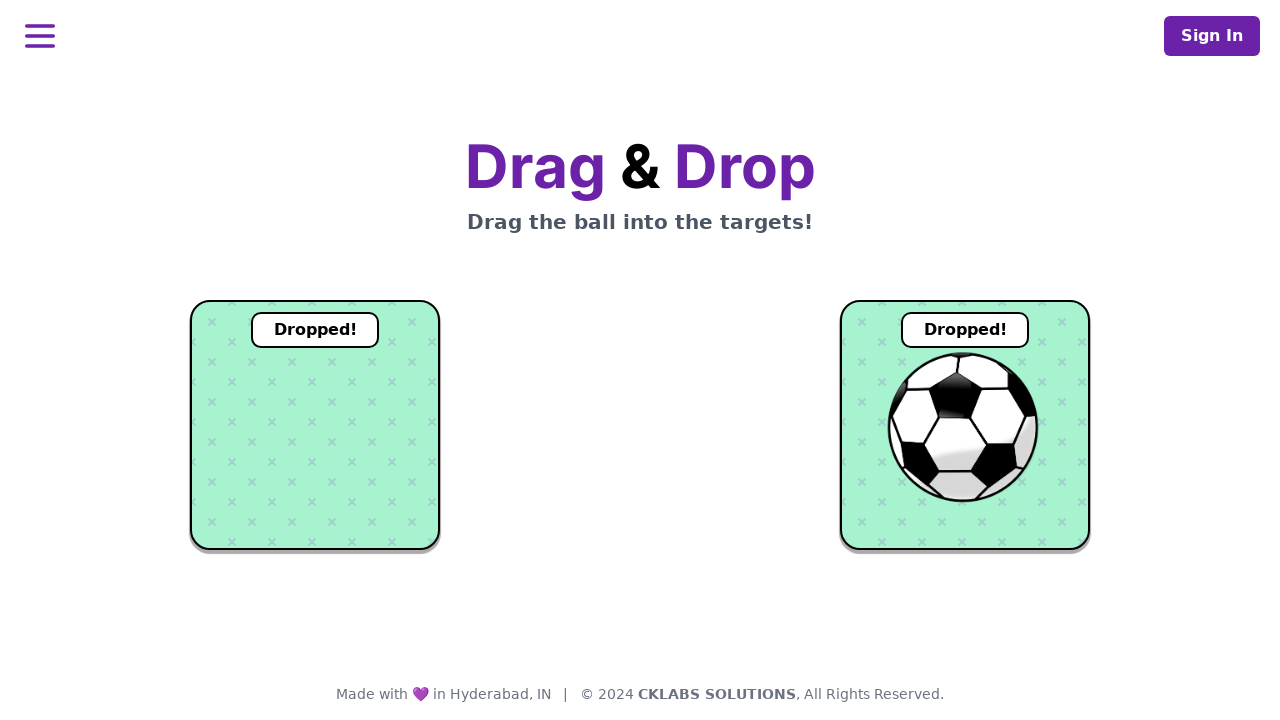